Tests filtering to display only completed items

Starting URL: https://demo.playwright.dev/todomvc

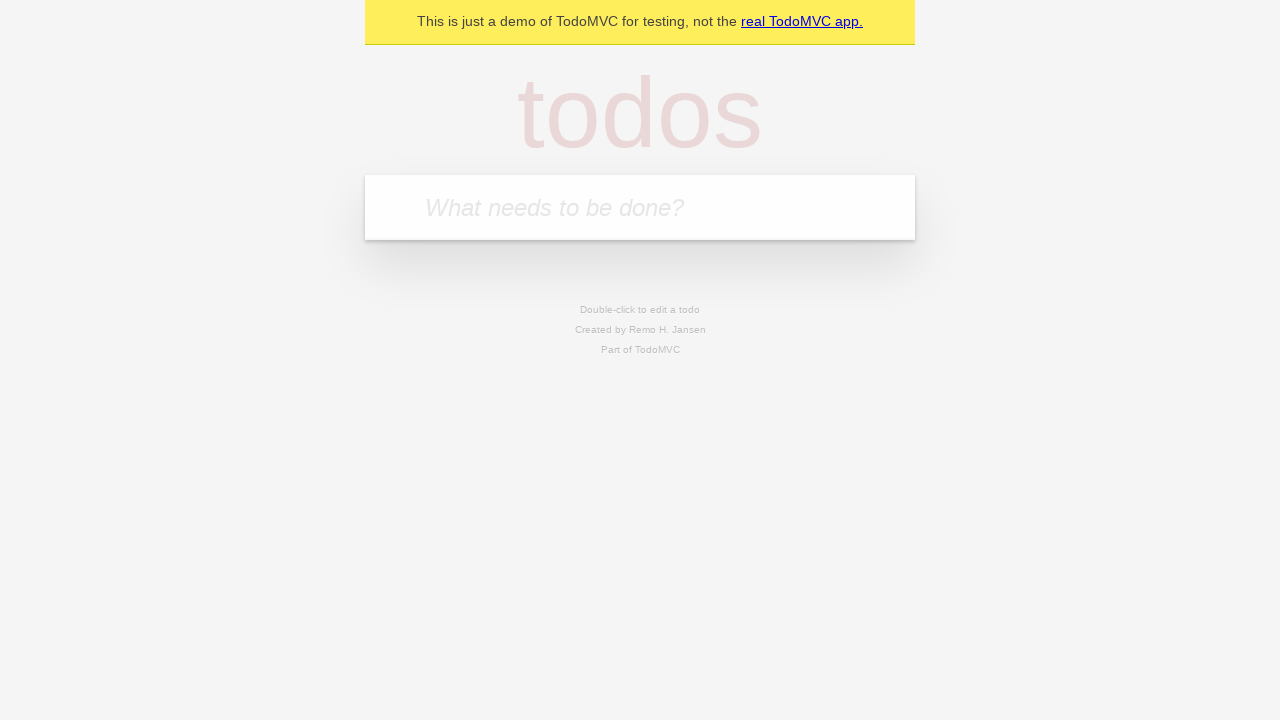

Filled todo input with 'buy some cheese' on internal:attr=[placeholder="What needs to be done?"i]
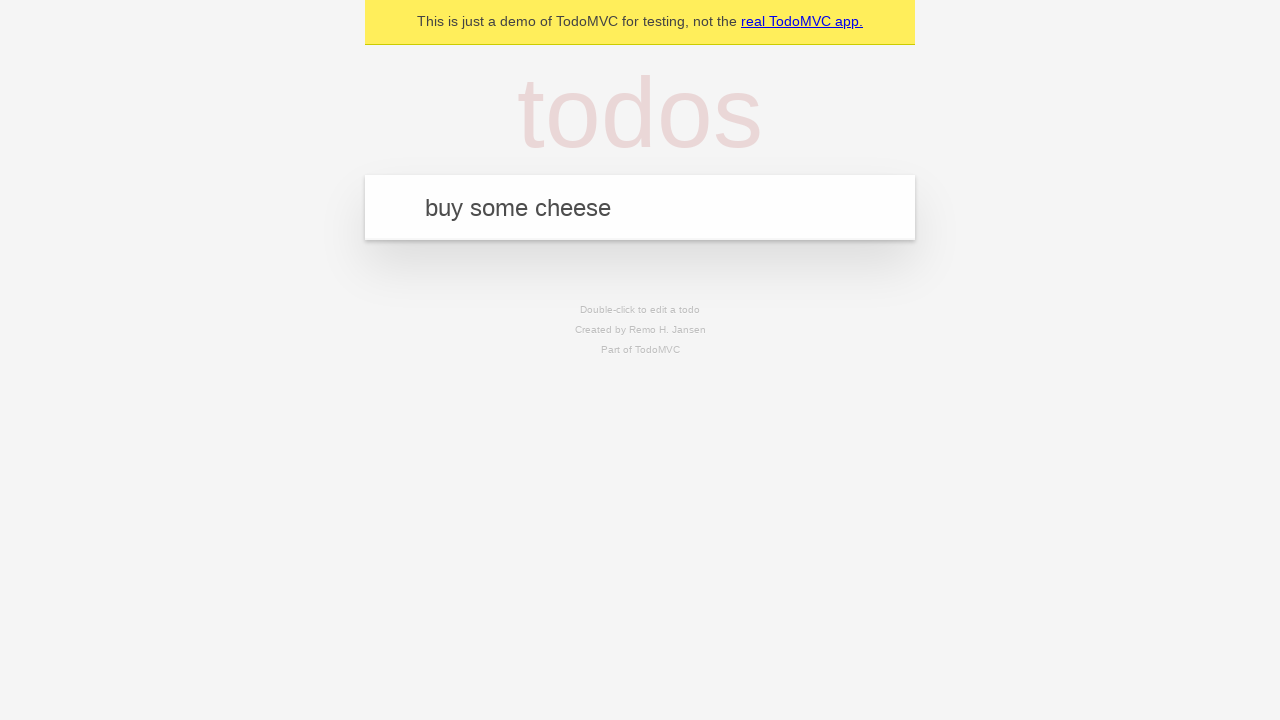

Pressed Enter to add first todo item on internal:attr=[placeholder="What needs to be done?"i]
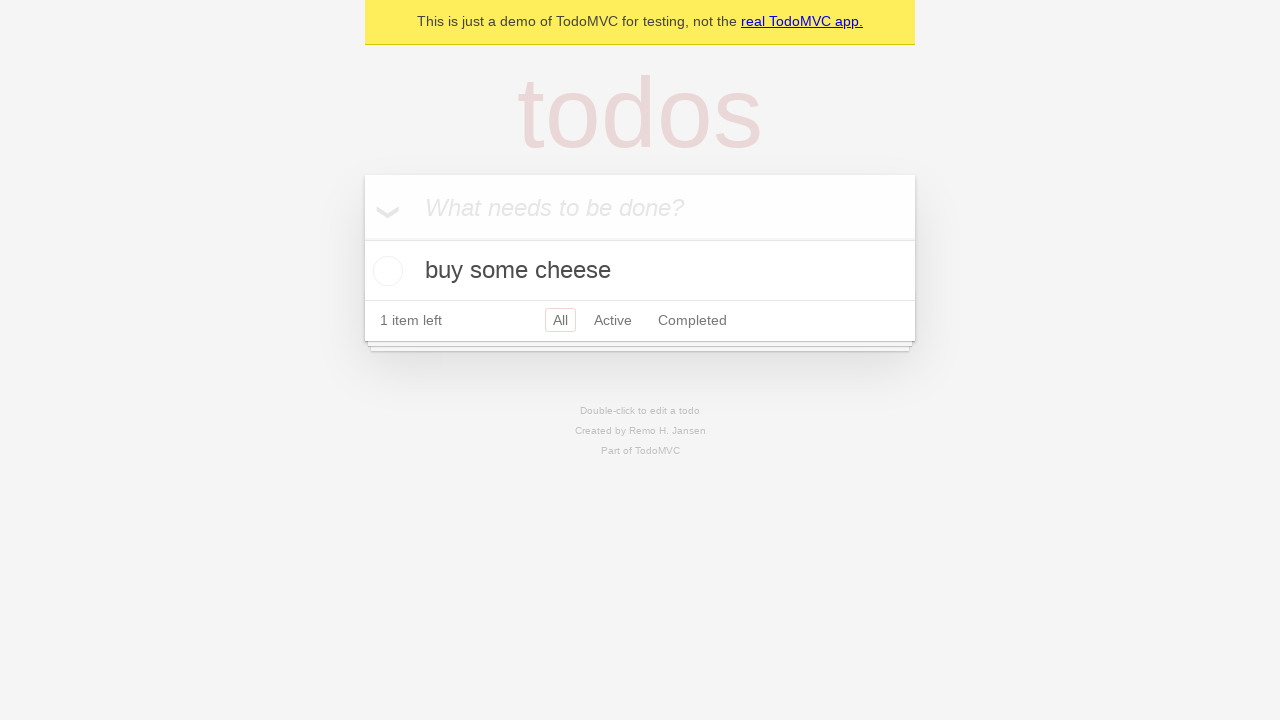

Filled todo input with 'feed the cat' on internal:attr=[placeholder="What needs to be done?"i]
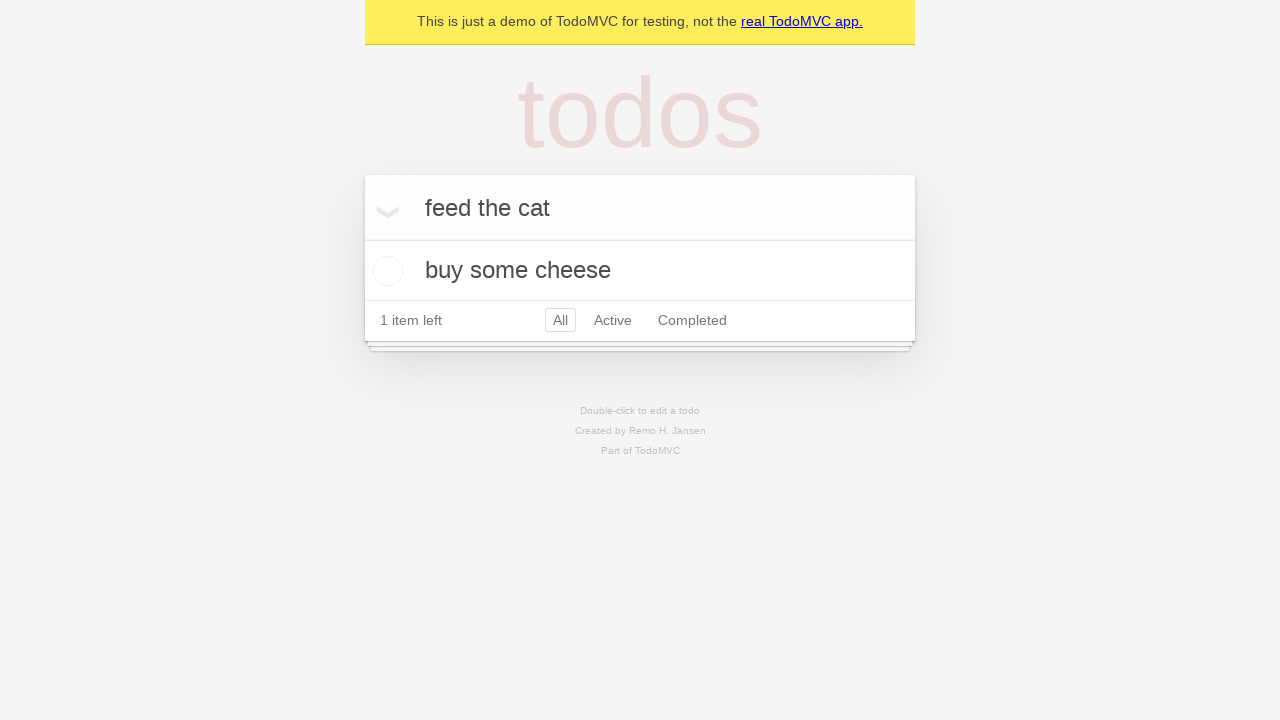

Pressed Enter to add second todo item on internal:attr=[placeholder="What needs to be done?"i]
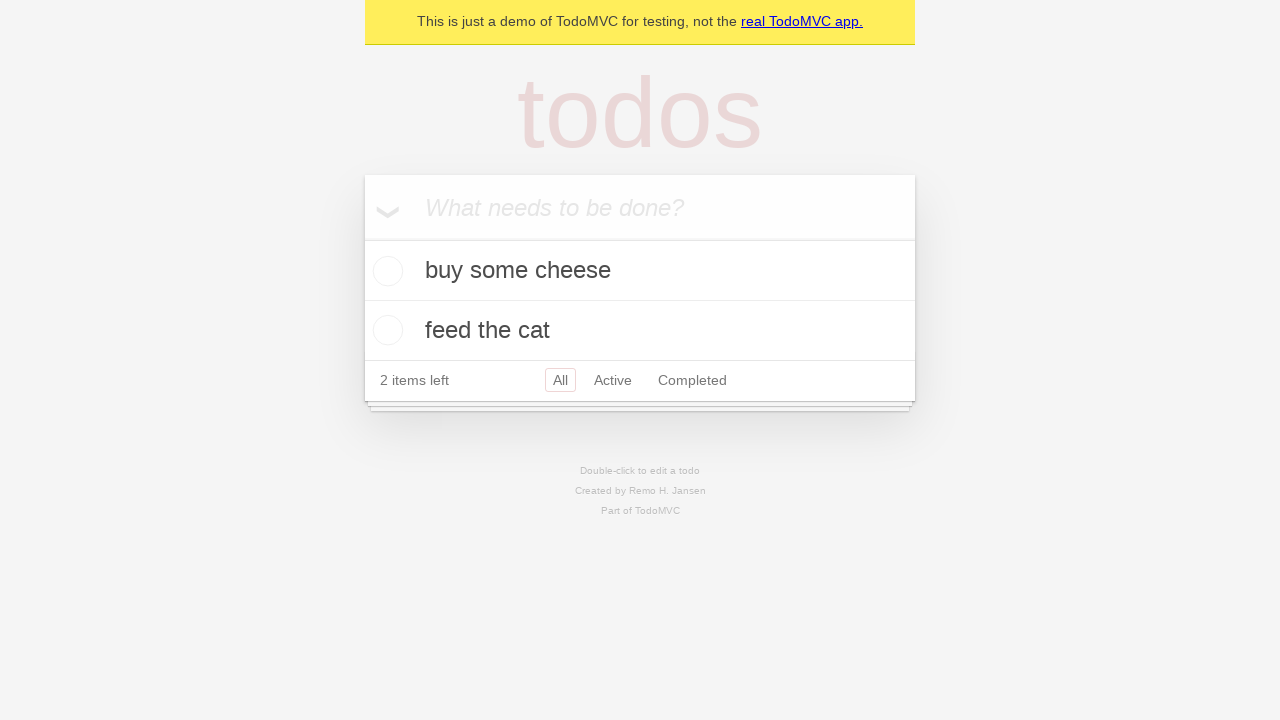

Filled todo input with 'book a doctors appointment' on internal:attr=[placeholder="What needs to be done?"i]
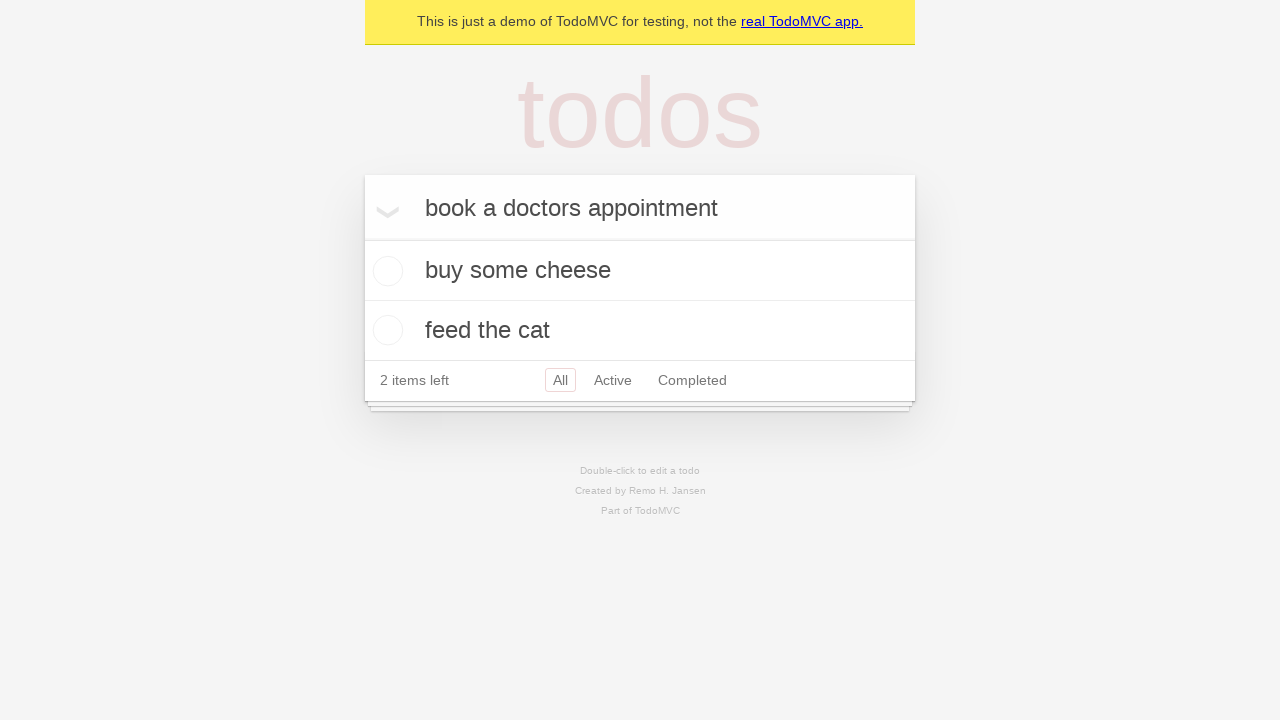

Pressed Enter to add third todo item on internal:attr=[placeholder="What needs to be done?"i]
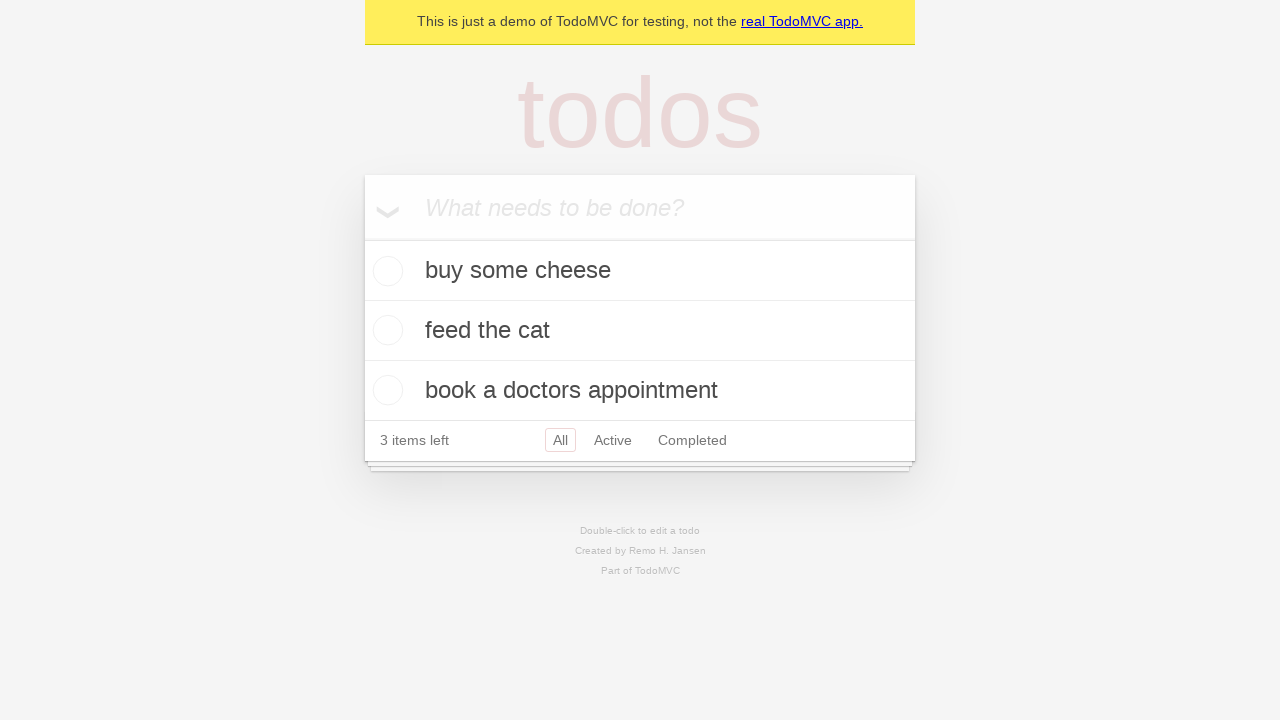

Checked the checkbox for second todo item at (385, 330) on internal:testid=[data-testid="todo-item"s] >> nth=1 >> internal:role=checkbox
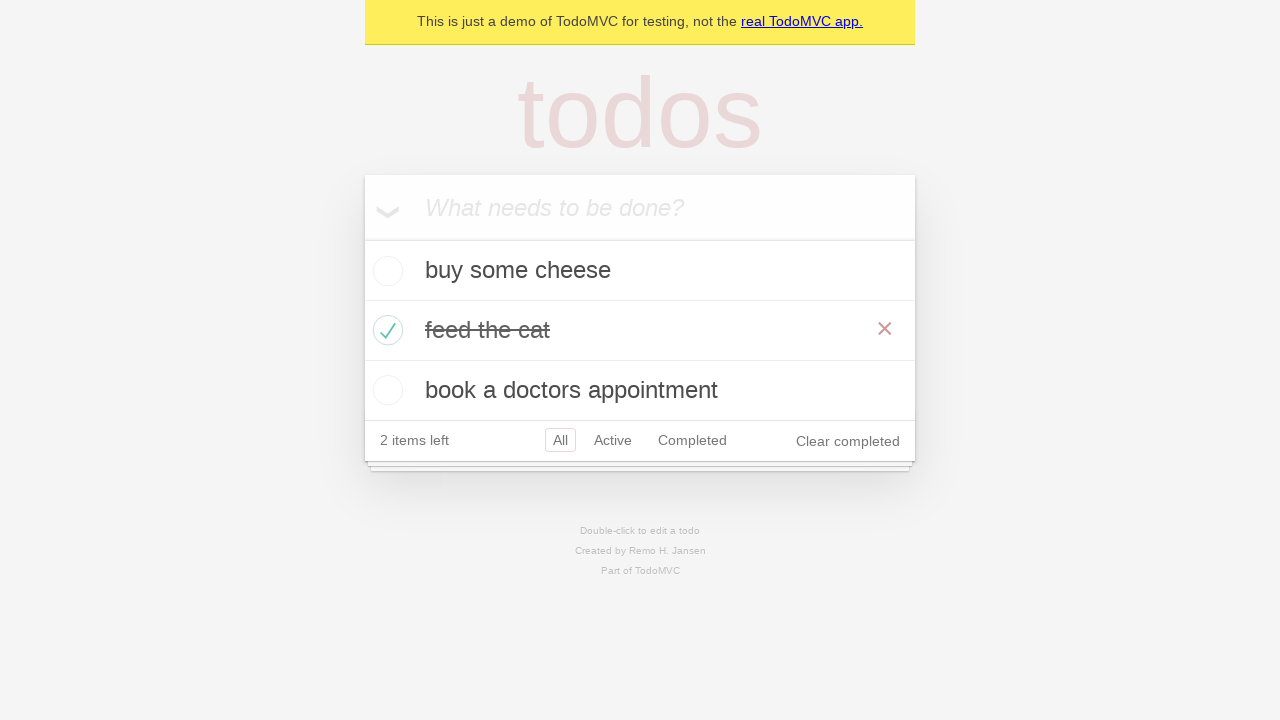

Clicked Completed filter to display only completed items at (692, 440) on internal:role=link[name="Completed"i]
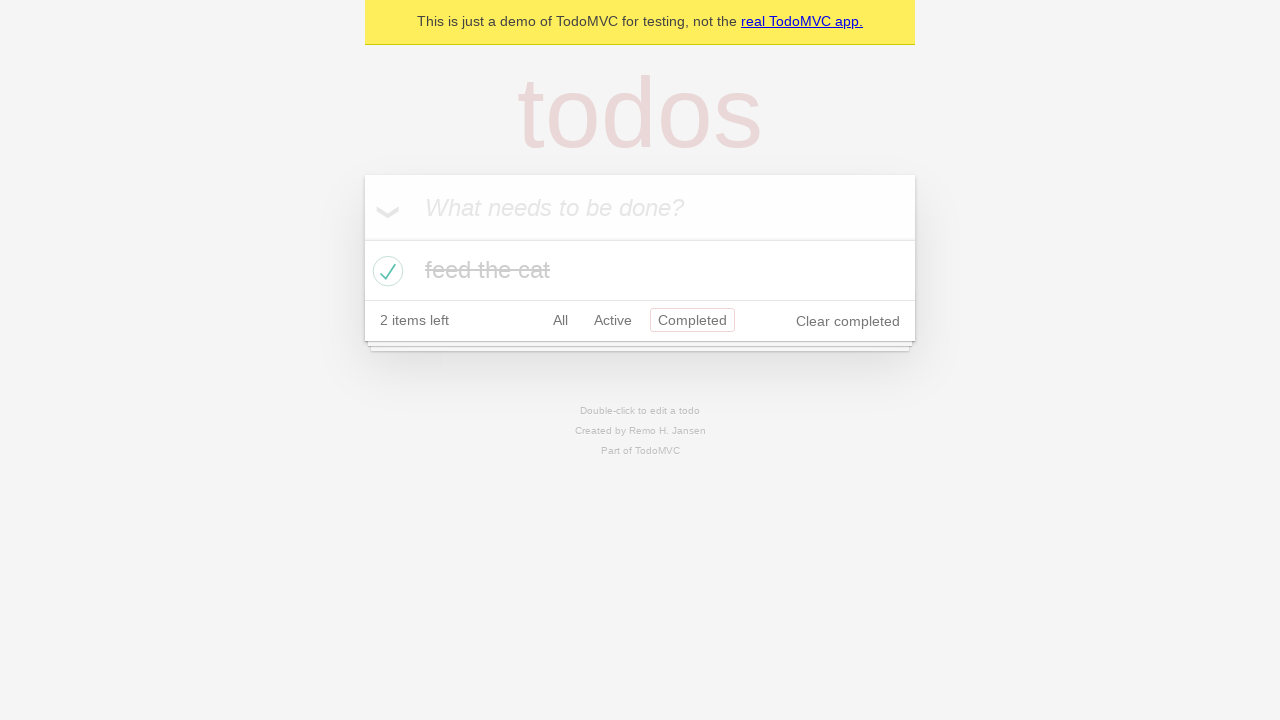

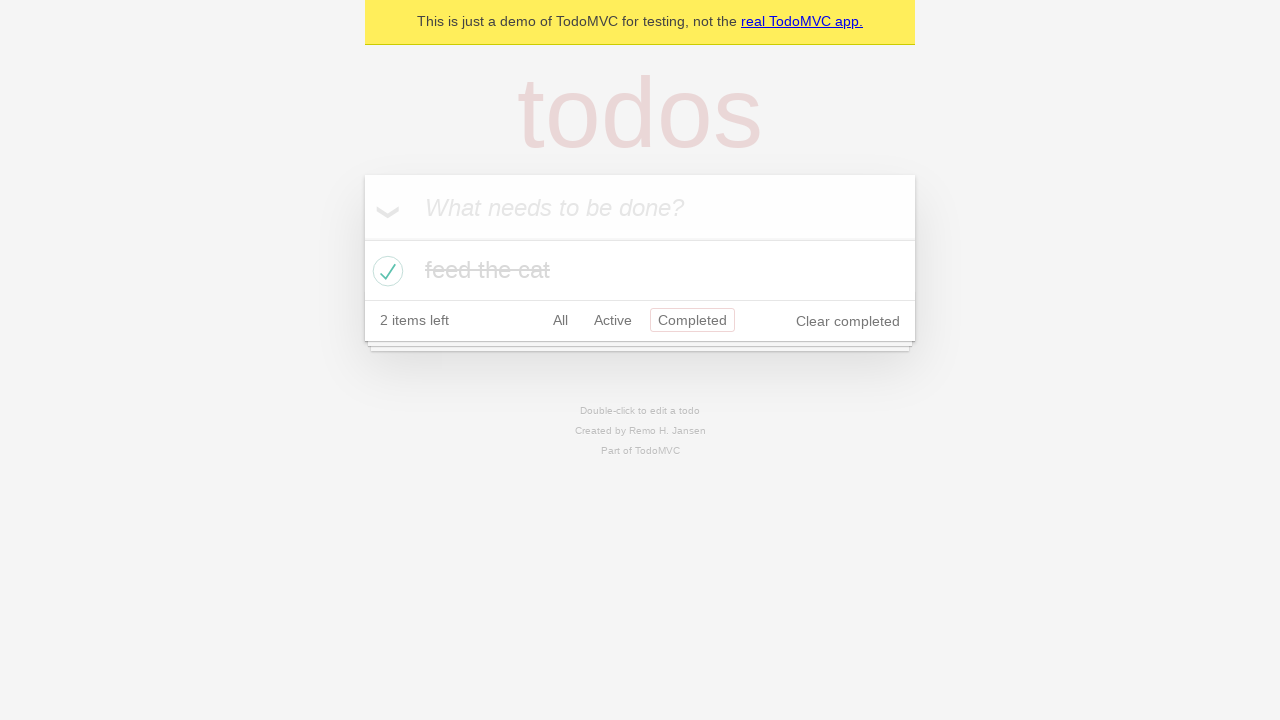